Demonstrates various mouse and keyboard actions on a search box including typing, shift-key typing, double-clicking to select text, and right-clicking

Starting URL: https://rahulshettyacademy.com/seleniumPractise

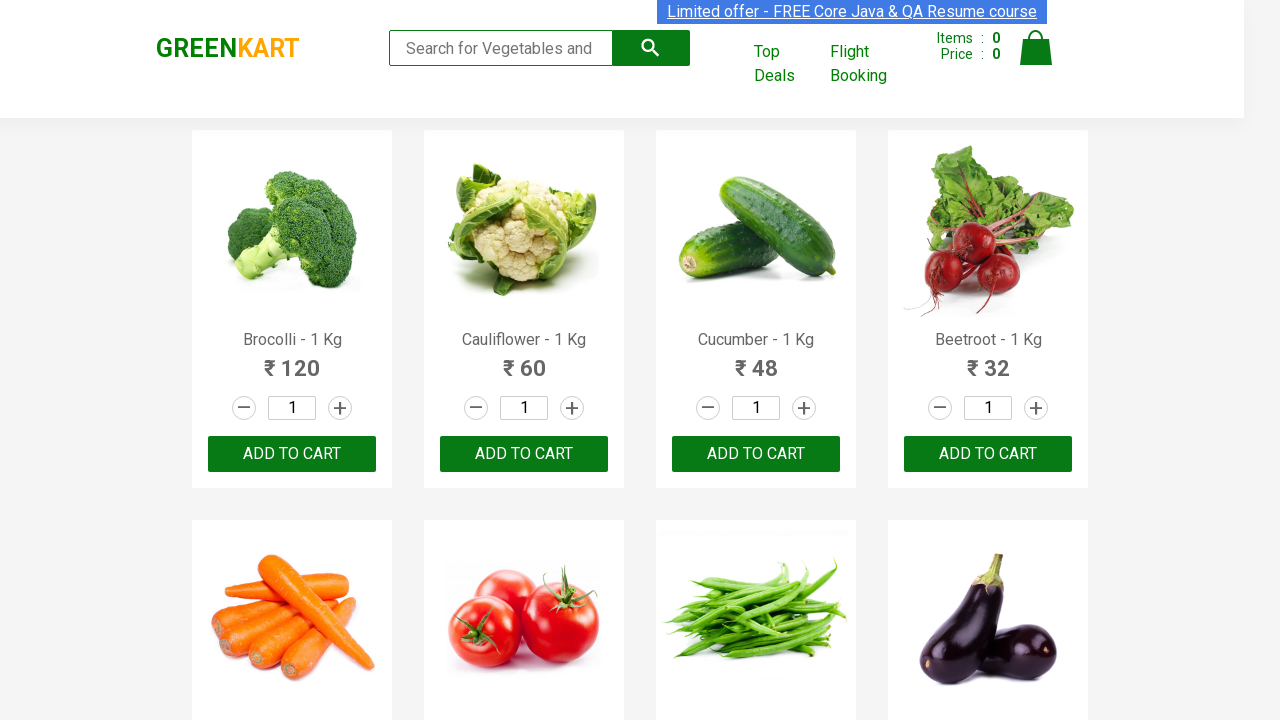

Navigated to Rahul Shetty Academy Selenium Practice website
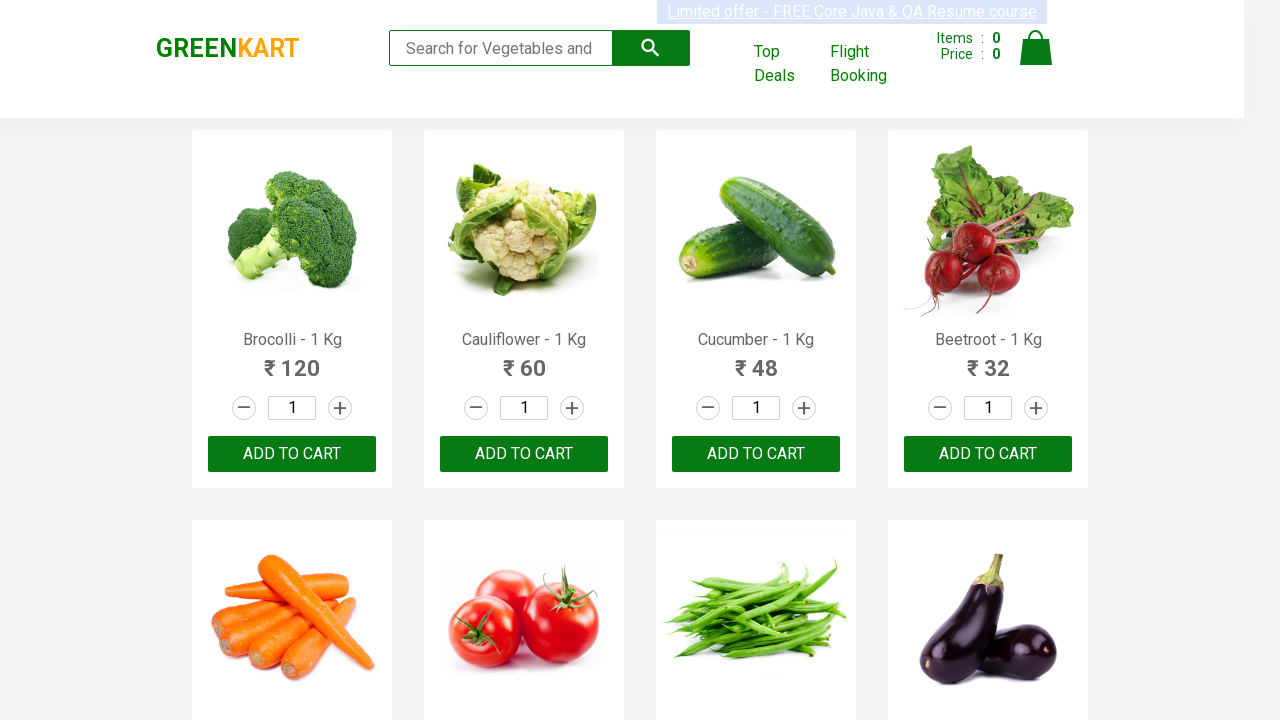

Located search box element
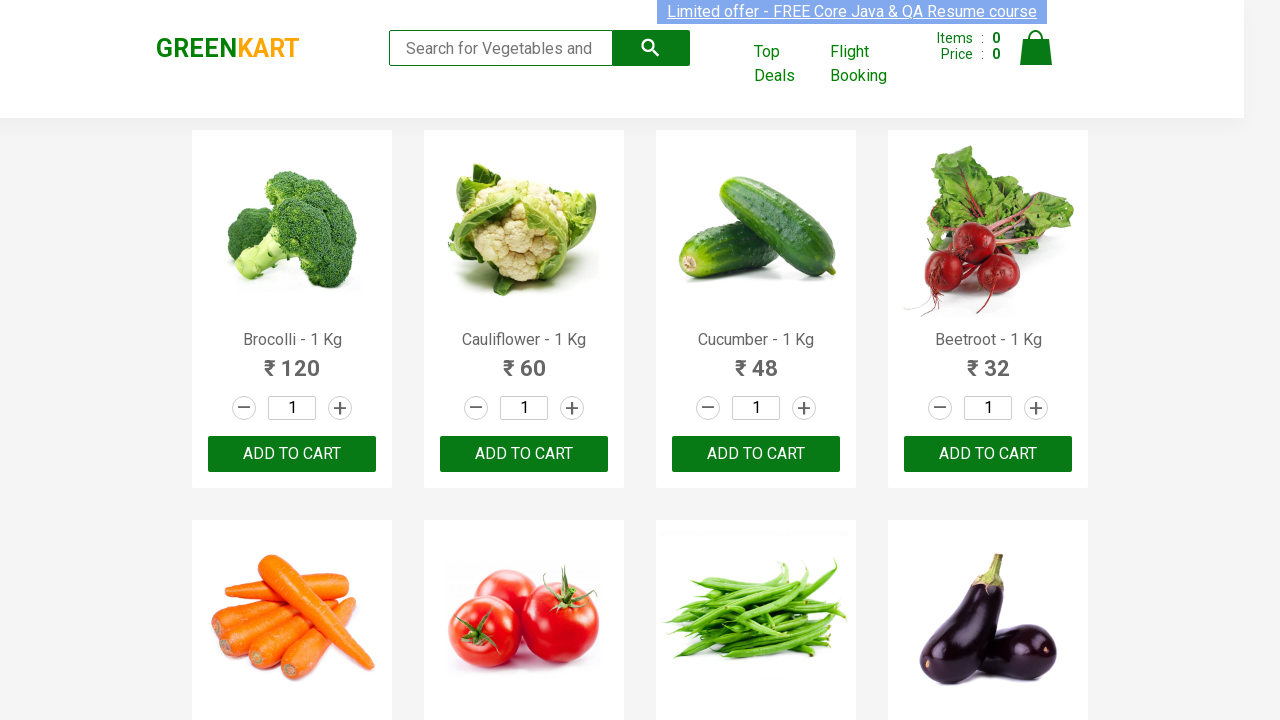

Clicked on search box at (501, 48) on xpath=//input[@type='search']
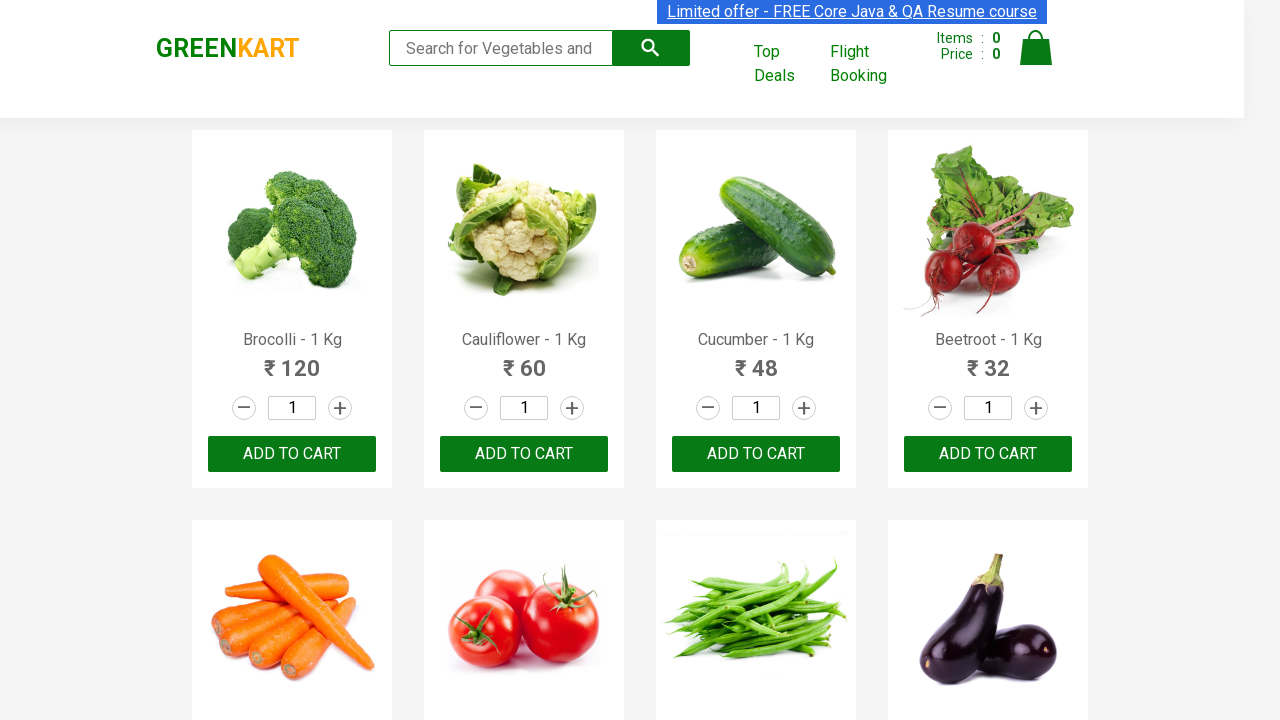

Typed 'carrot' in search box on xpath=//input[@type='search']
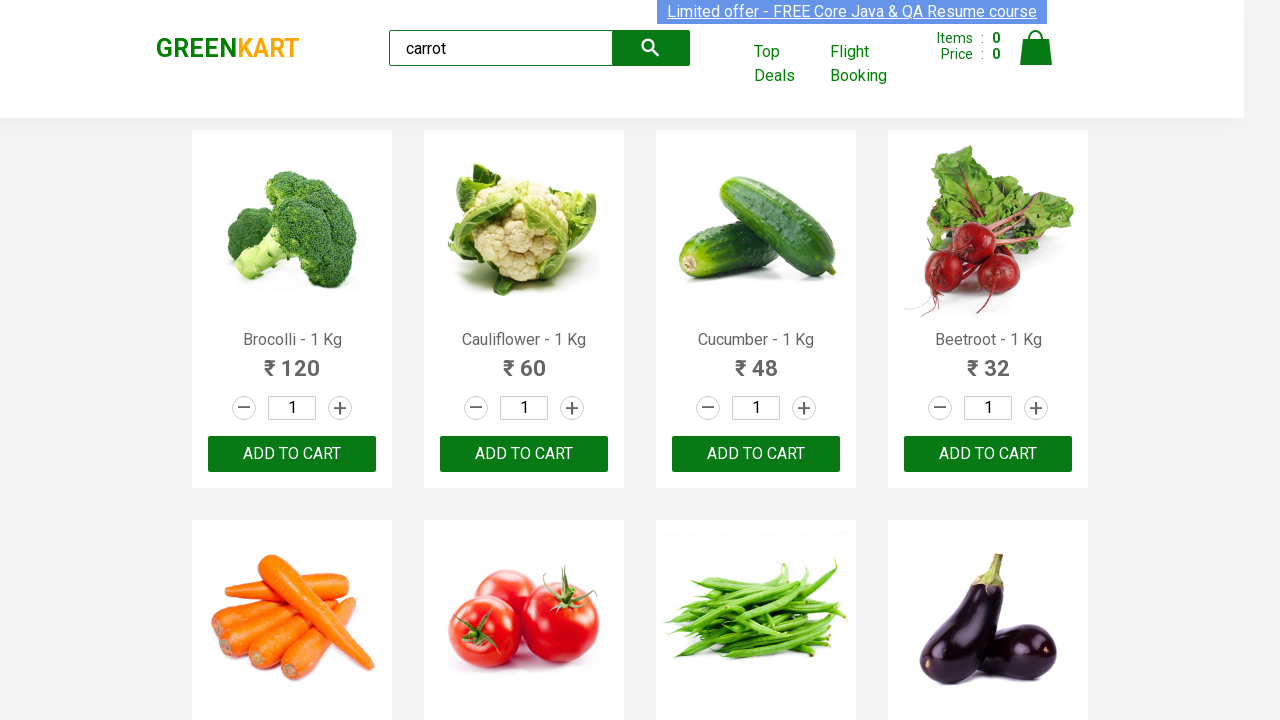

Cleared search box on xpath=//input[@type='search']
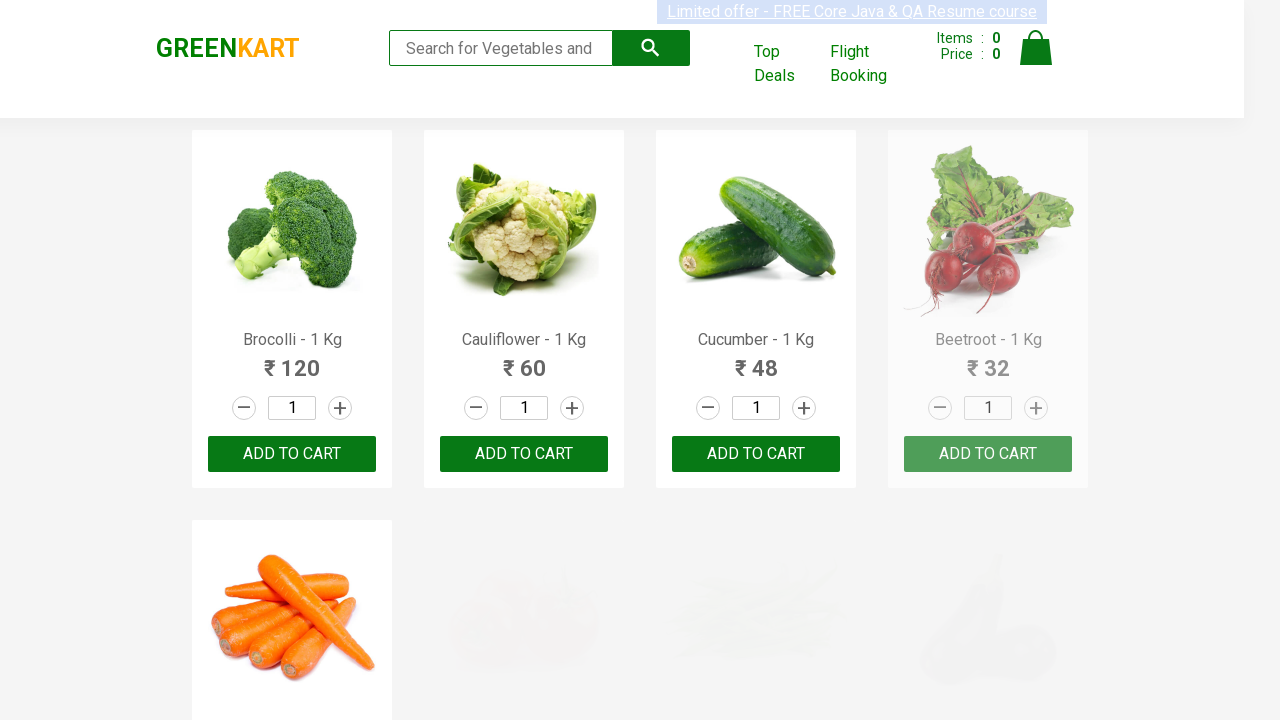

Clicked on search box again at (501, 48) on xpath=//input[@type='search']
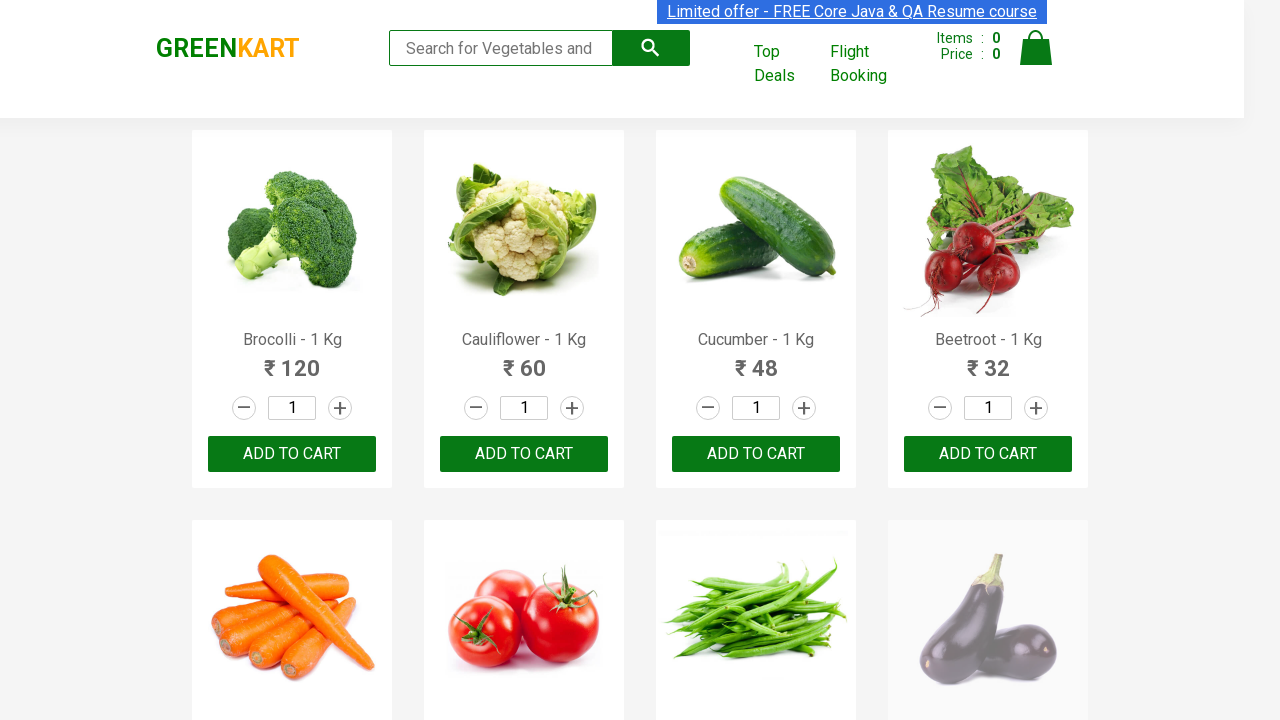

Pressed and held Shift key
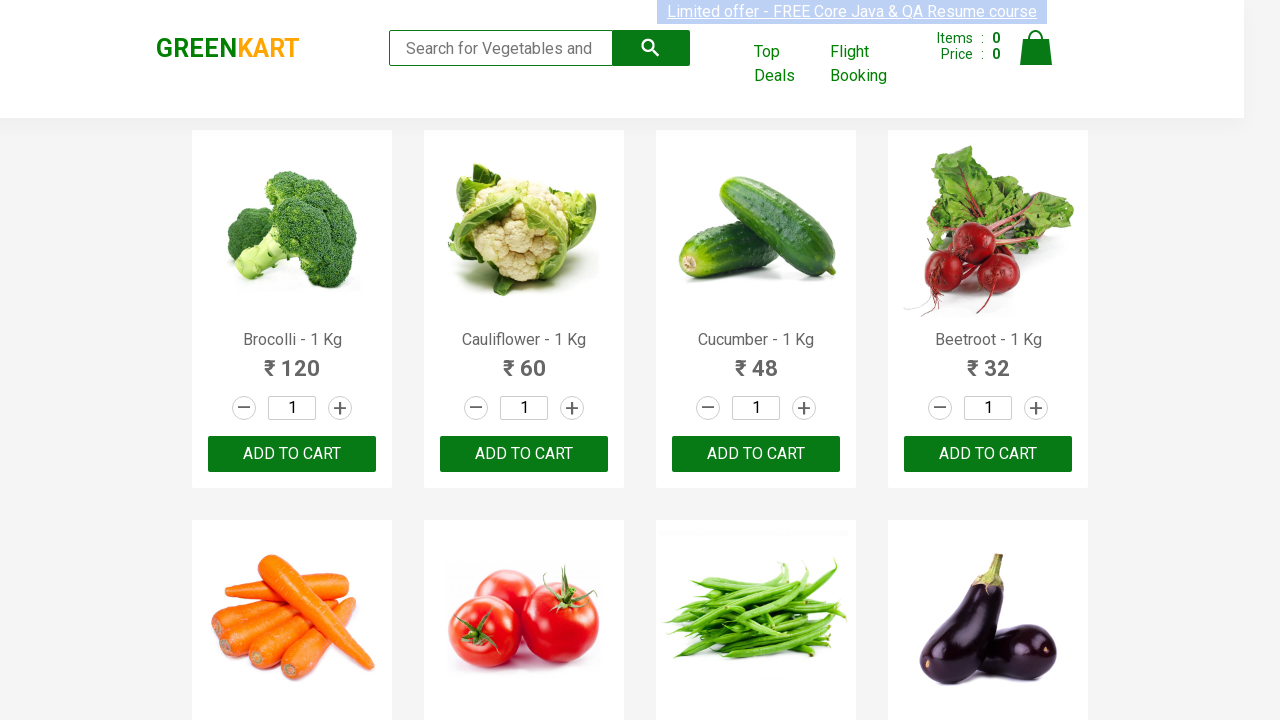

Typed 'brocolli' with Shift key held (uppercase text)
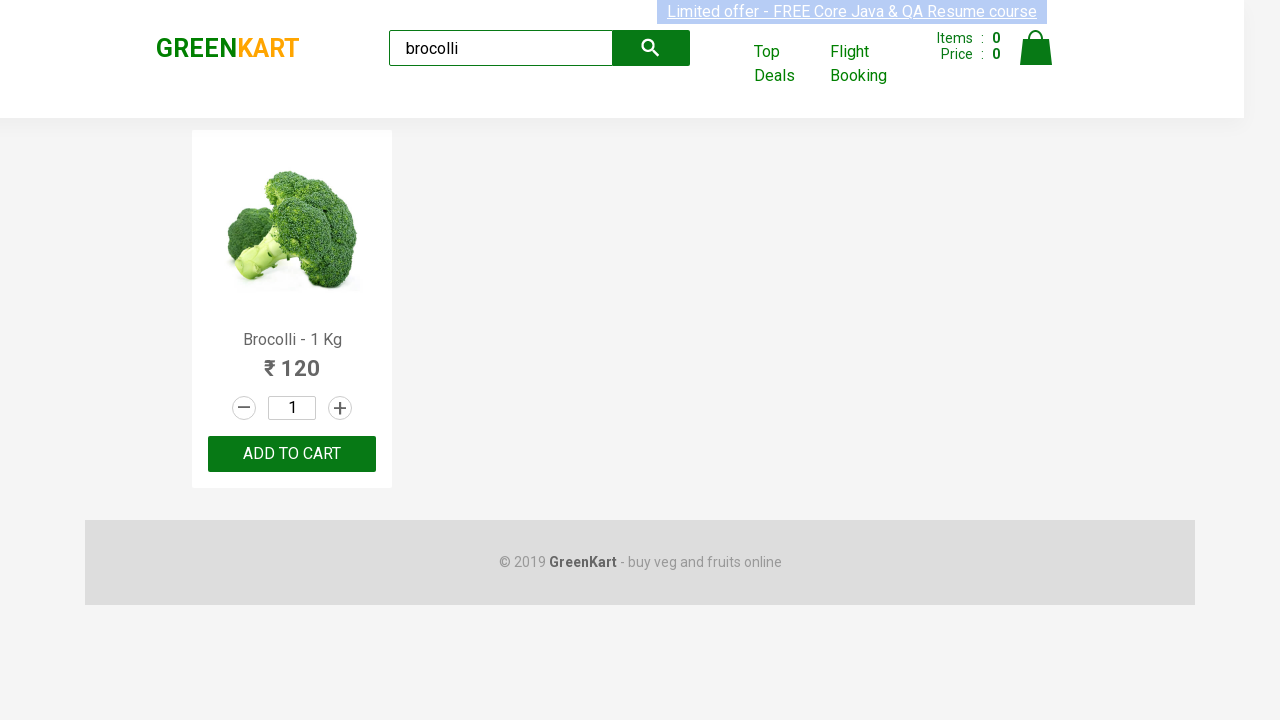

Released Shift key
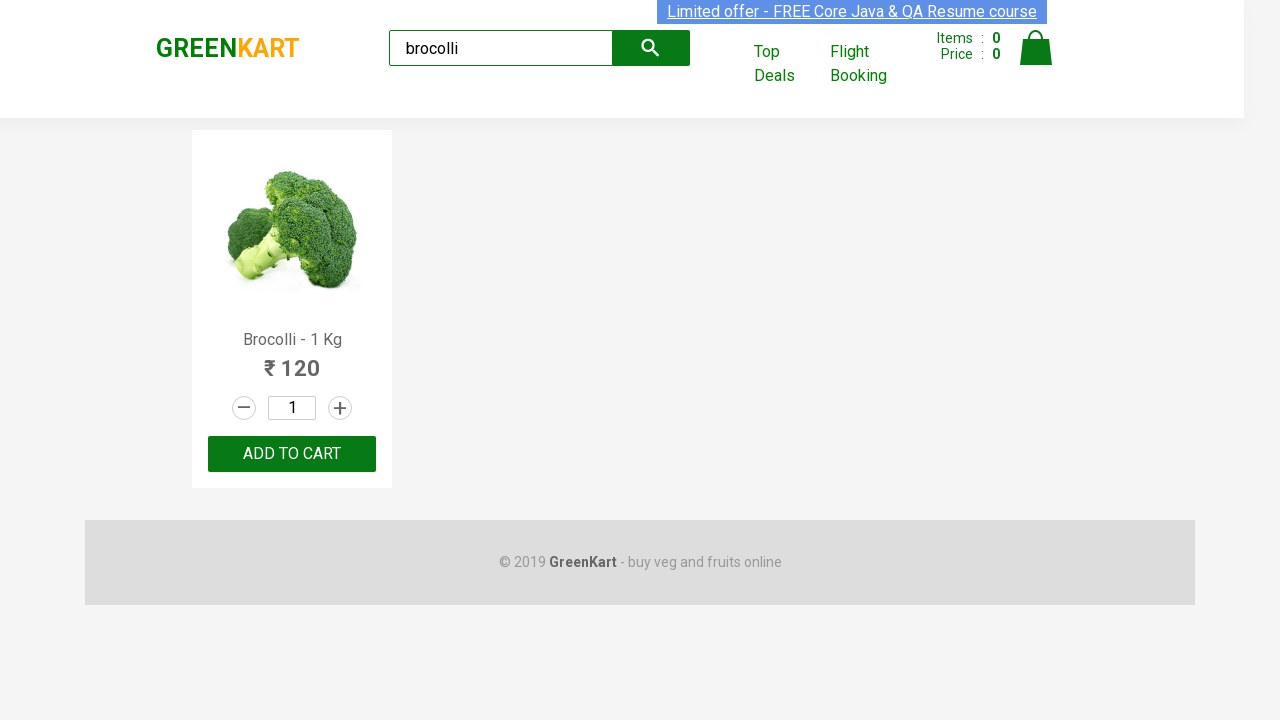

Cleared search box on xpath=//input[@type='search']
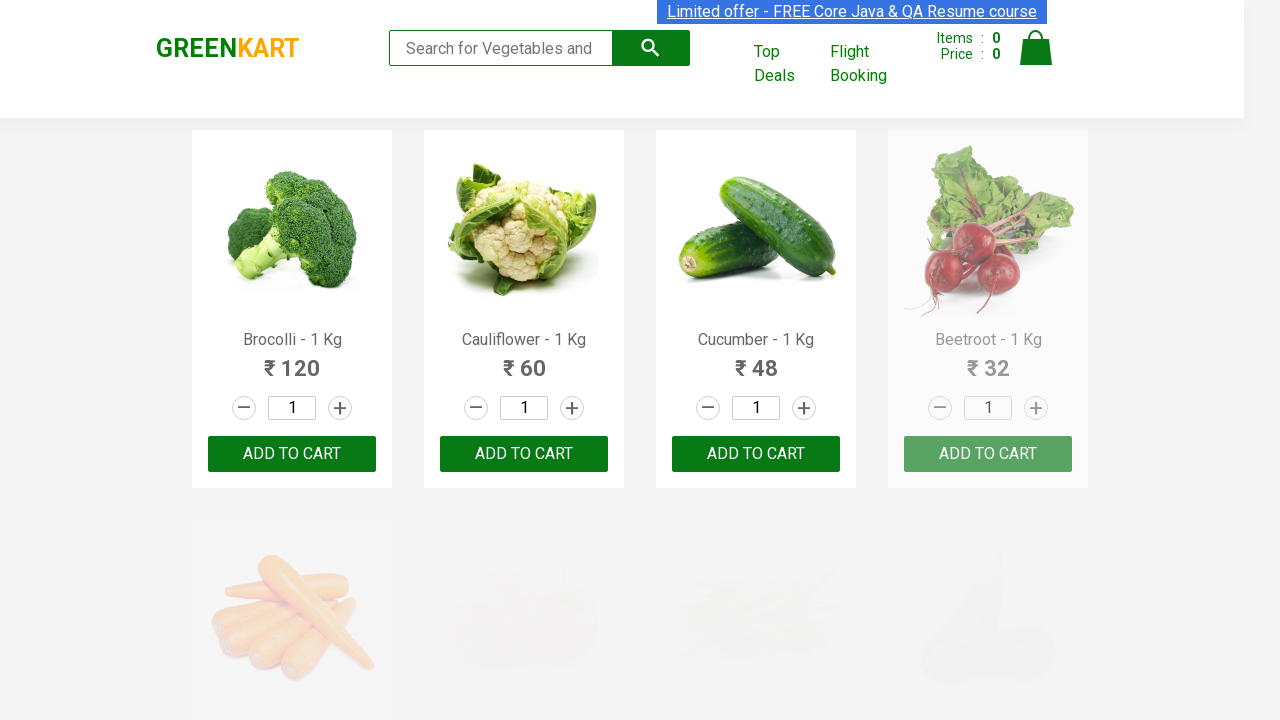

Clicked on search box at (501, 48) on xpath=//input[@type='search']
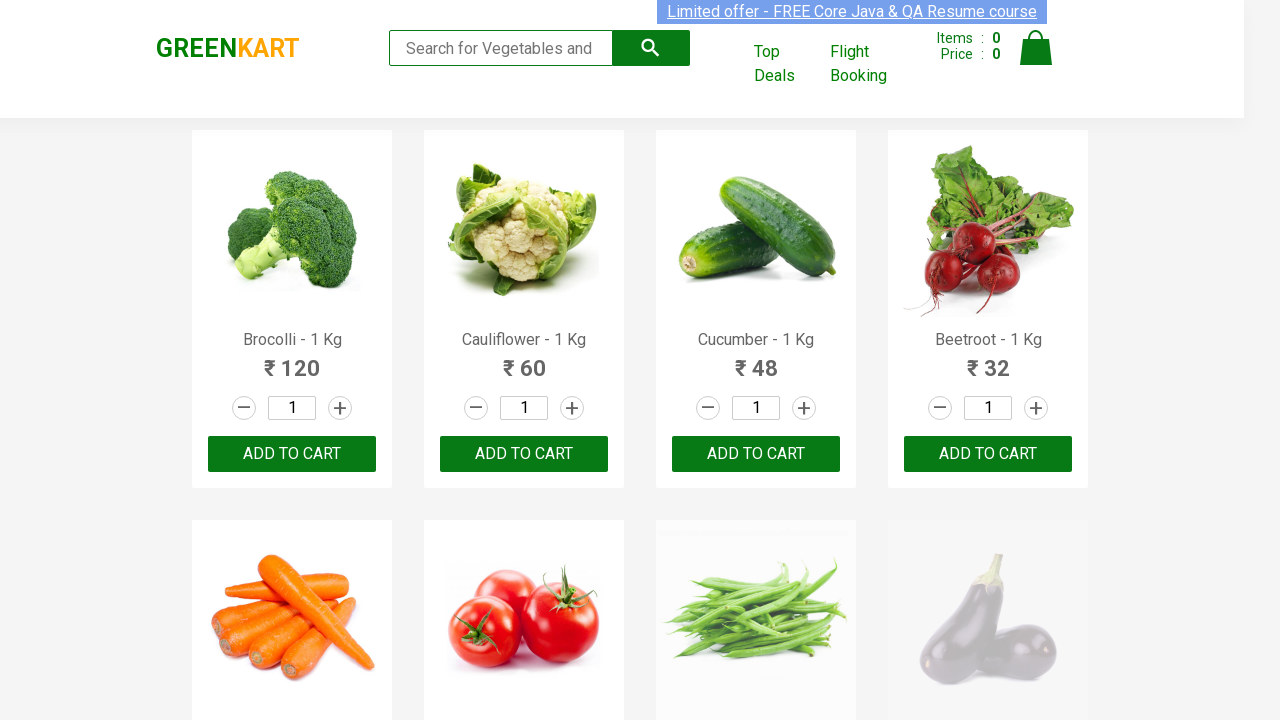

Pressed and held Shift key
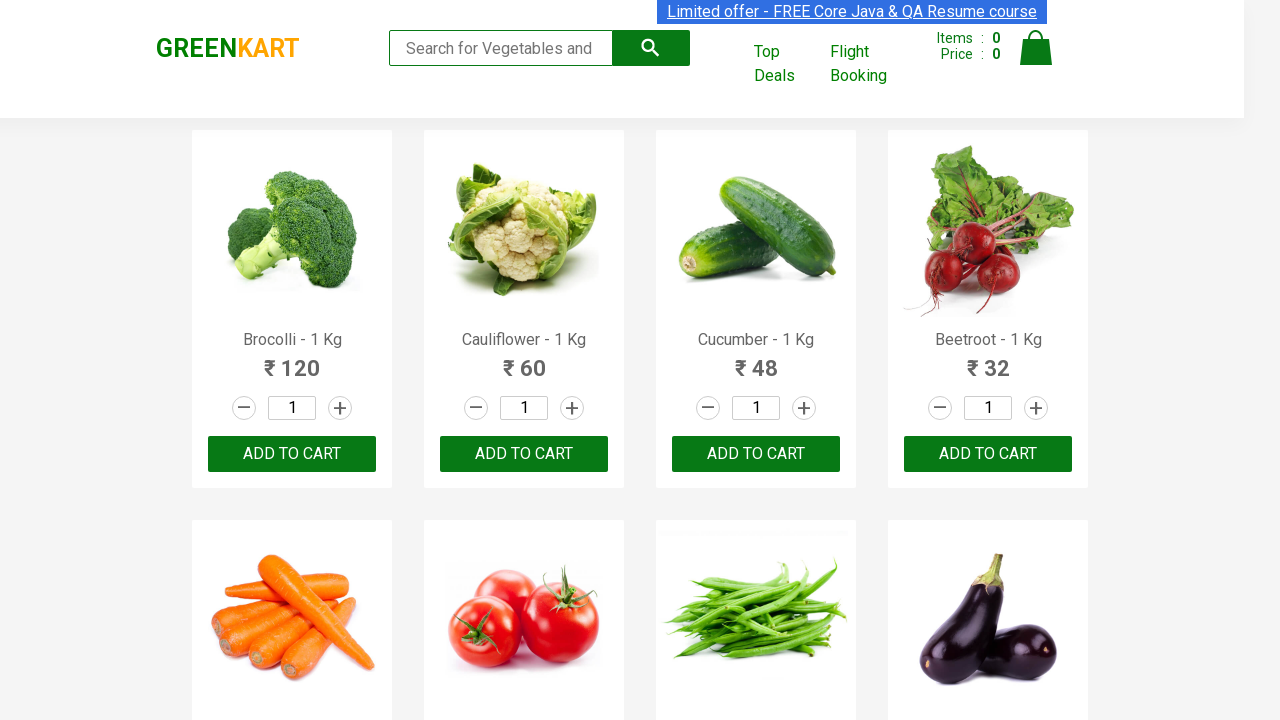

Typed 'cucumber' with Shift key held (uppercase text)
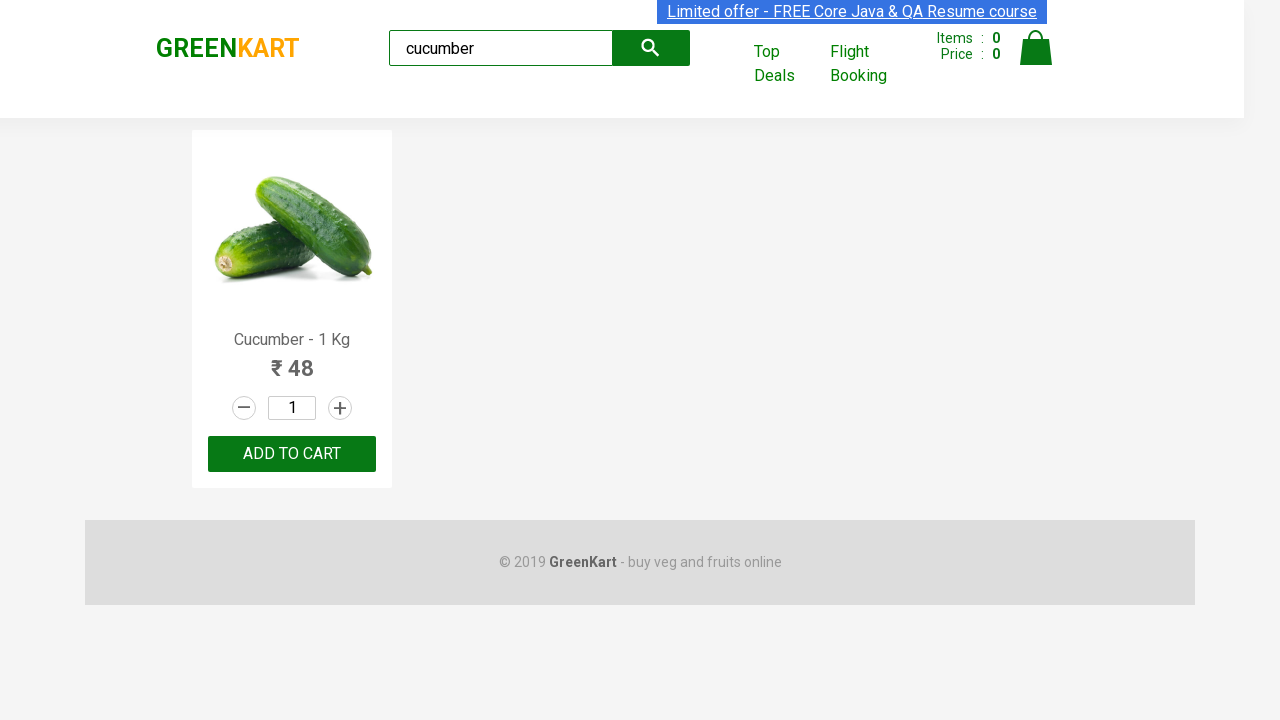

Released Shift key
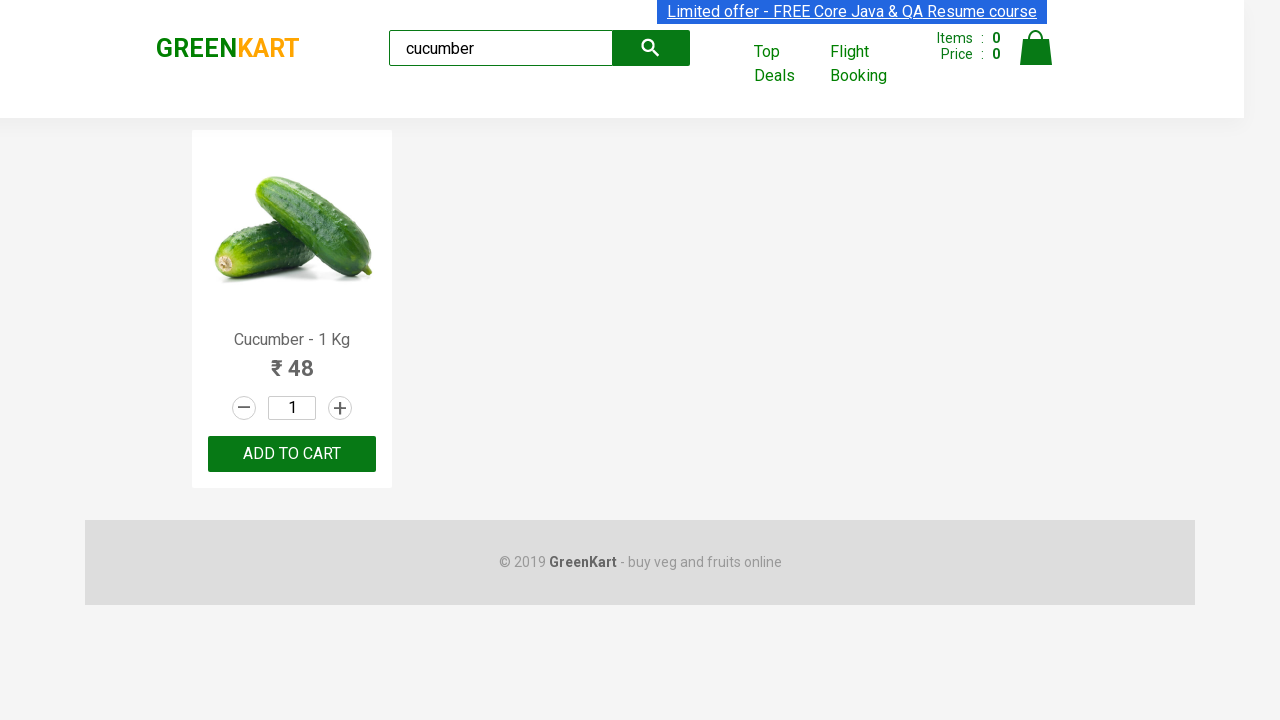

Double-clicked search box to select all text at (501, 48) on xpath=//input[@type='search']
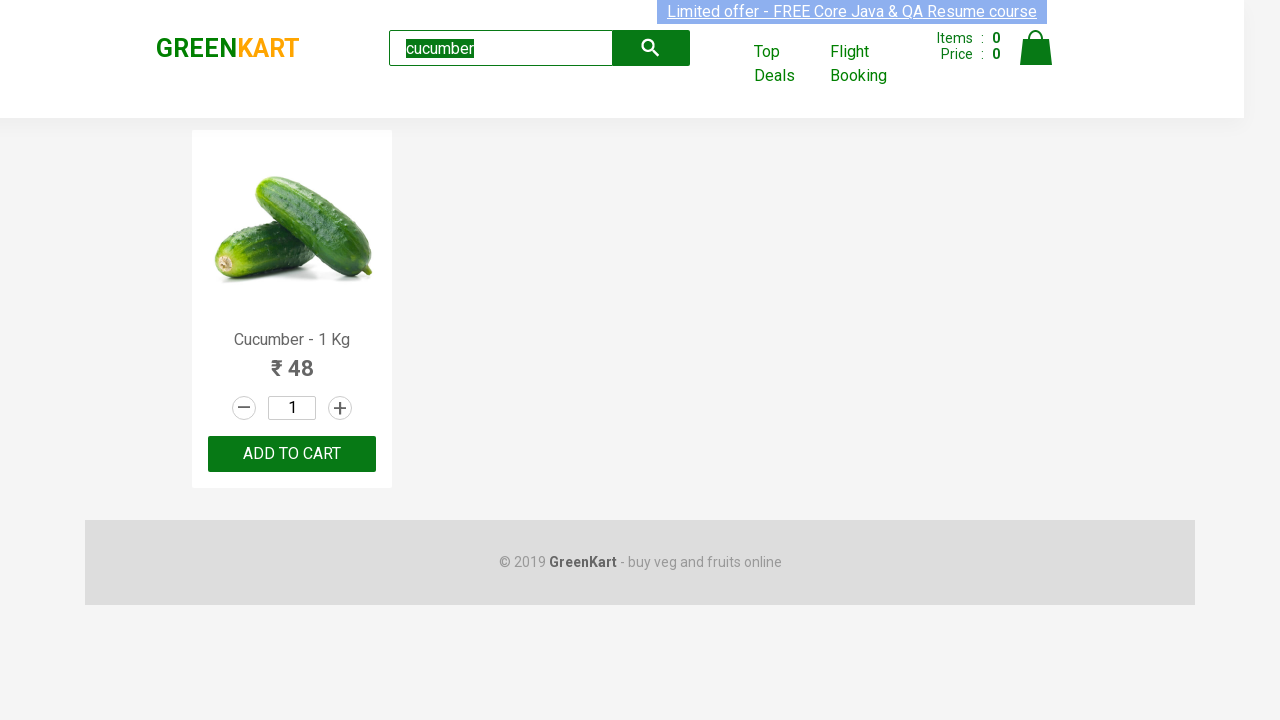

Right-clicked on search box to open context menu at (501, 48) on xpath=//input[@type='search']
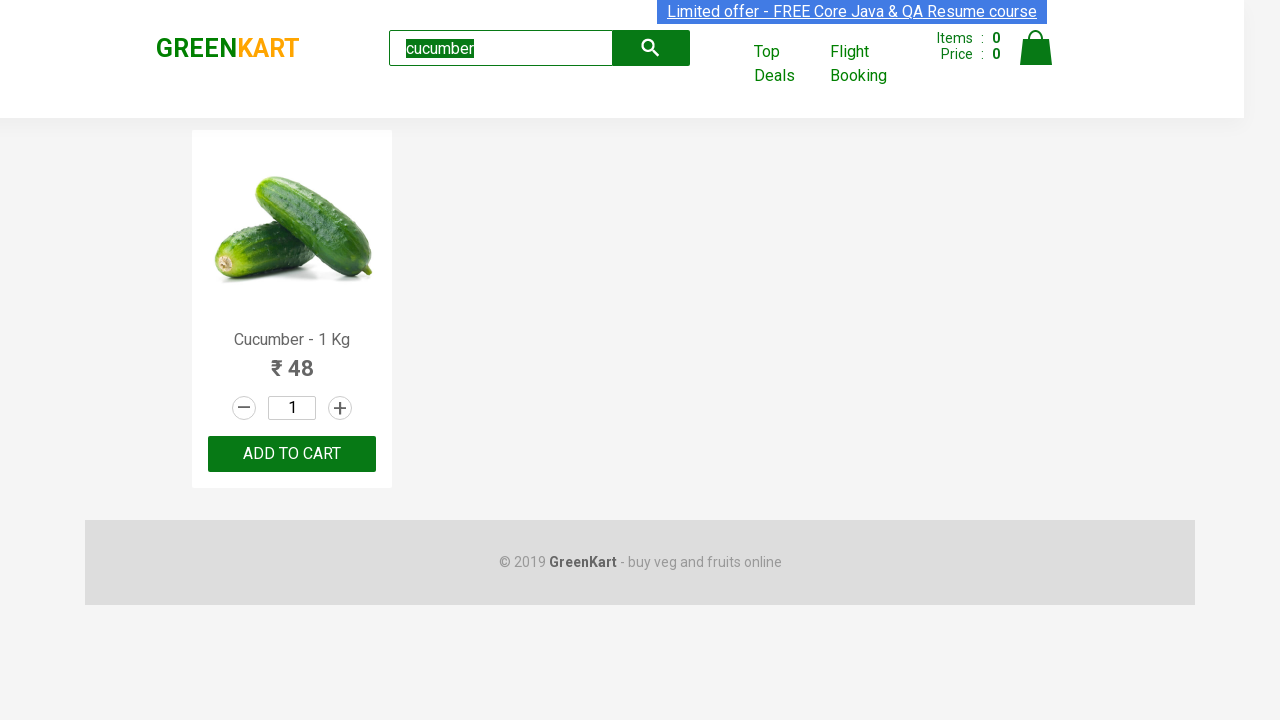

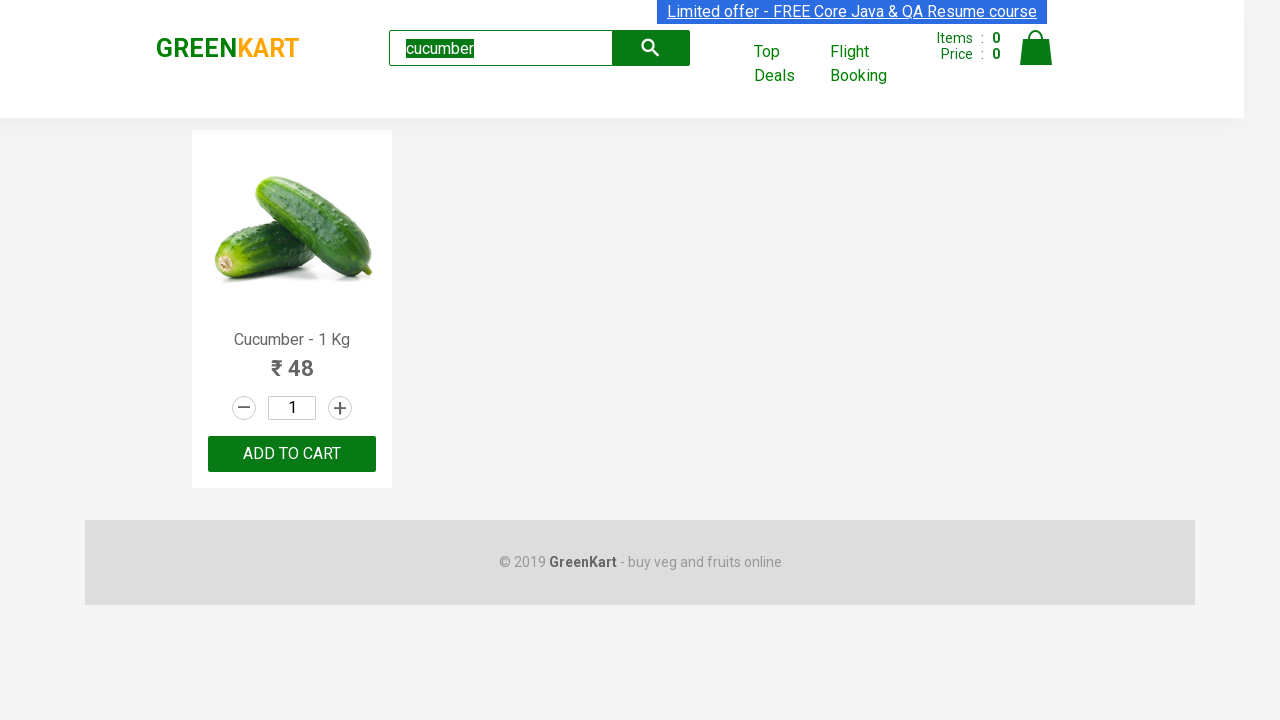